Tests JavaScript alert functionality by clicking a button to trigger an alert popup

Starting URL: https://the-internet.herokuapp.com/javascript_alerts

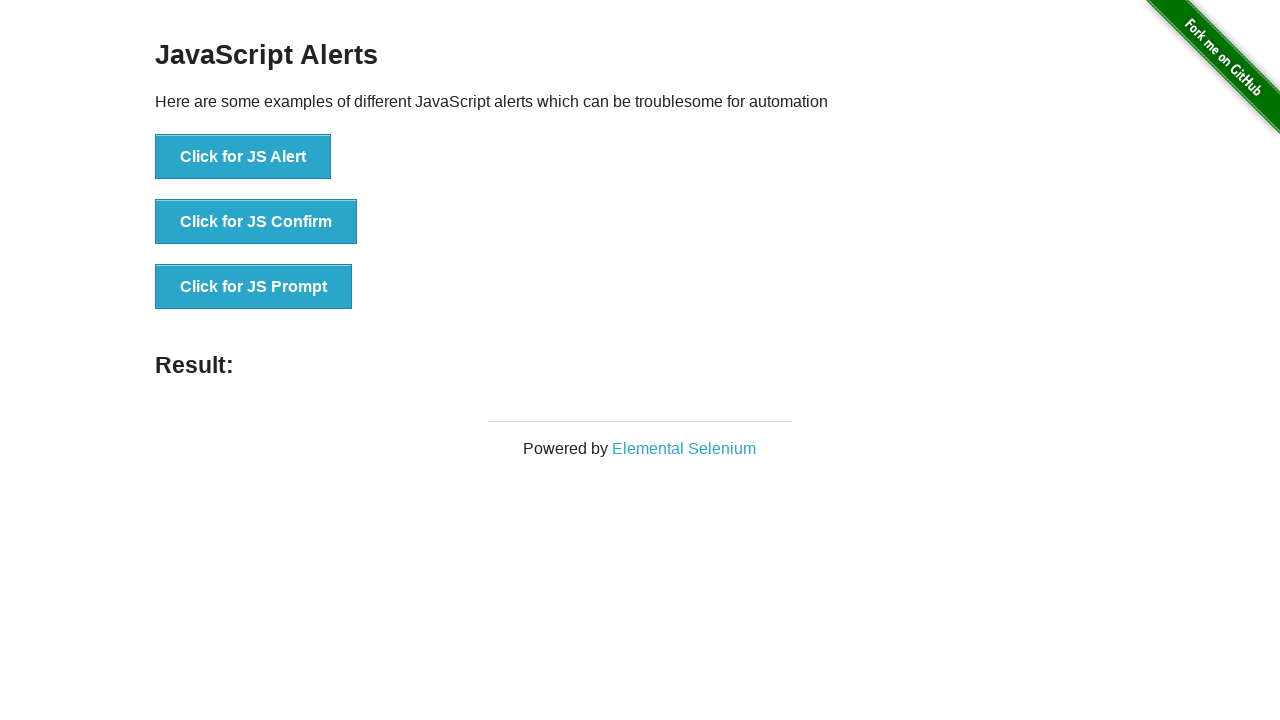

Clicked button to trigger JavaScript alert at (243, 157) on xpath=//button[text()='Click for JS Alert']
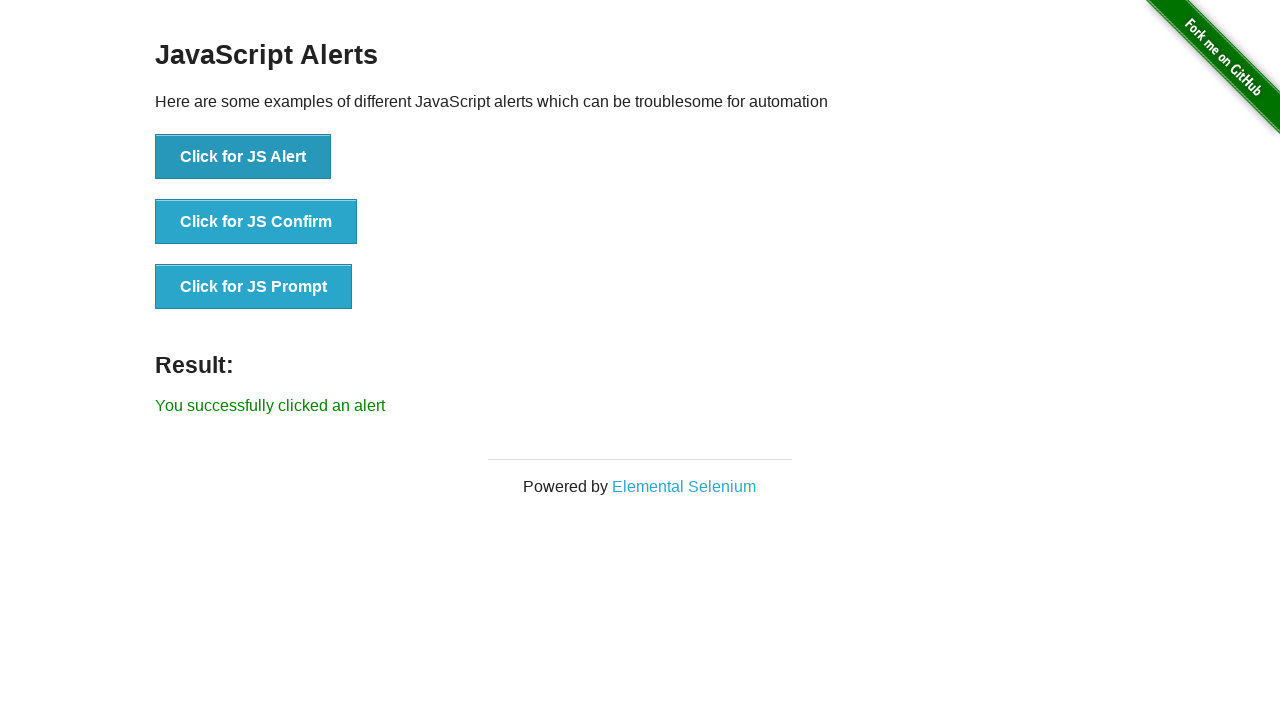

Set up dialog handler to accept alert
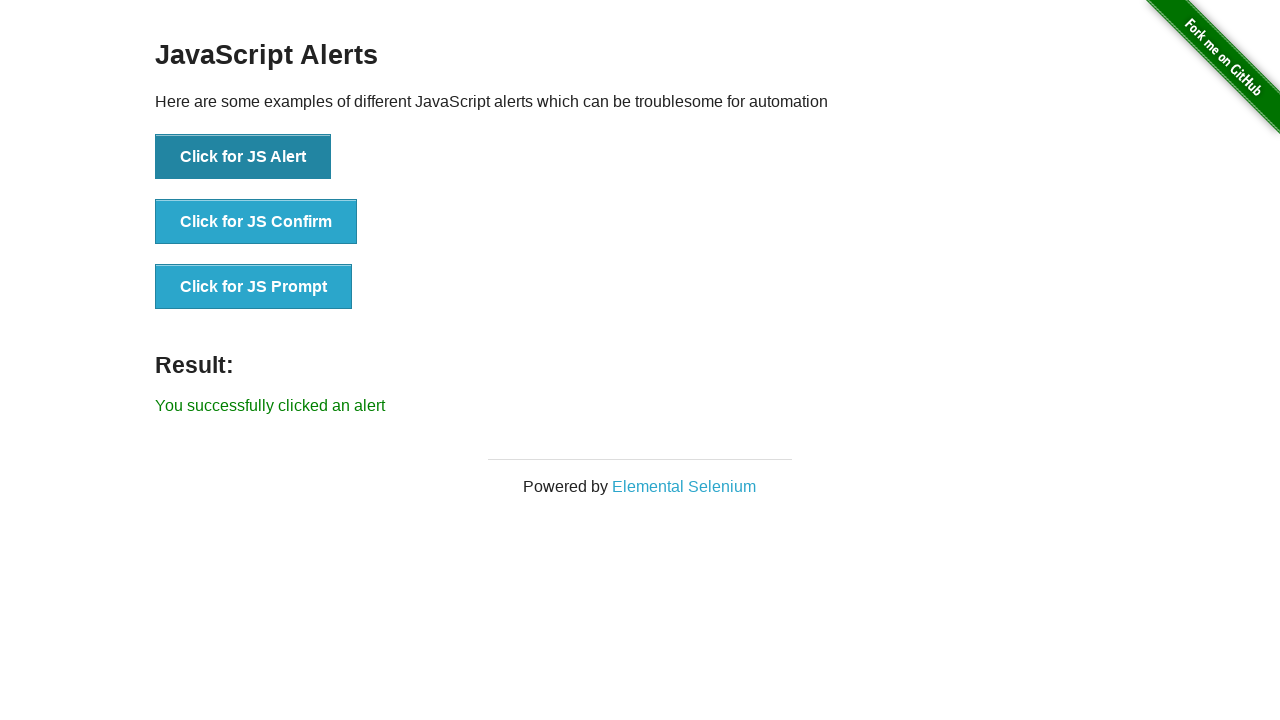

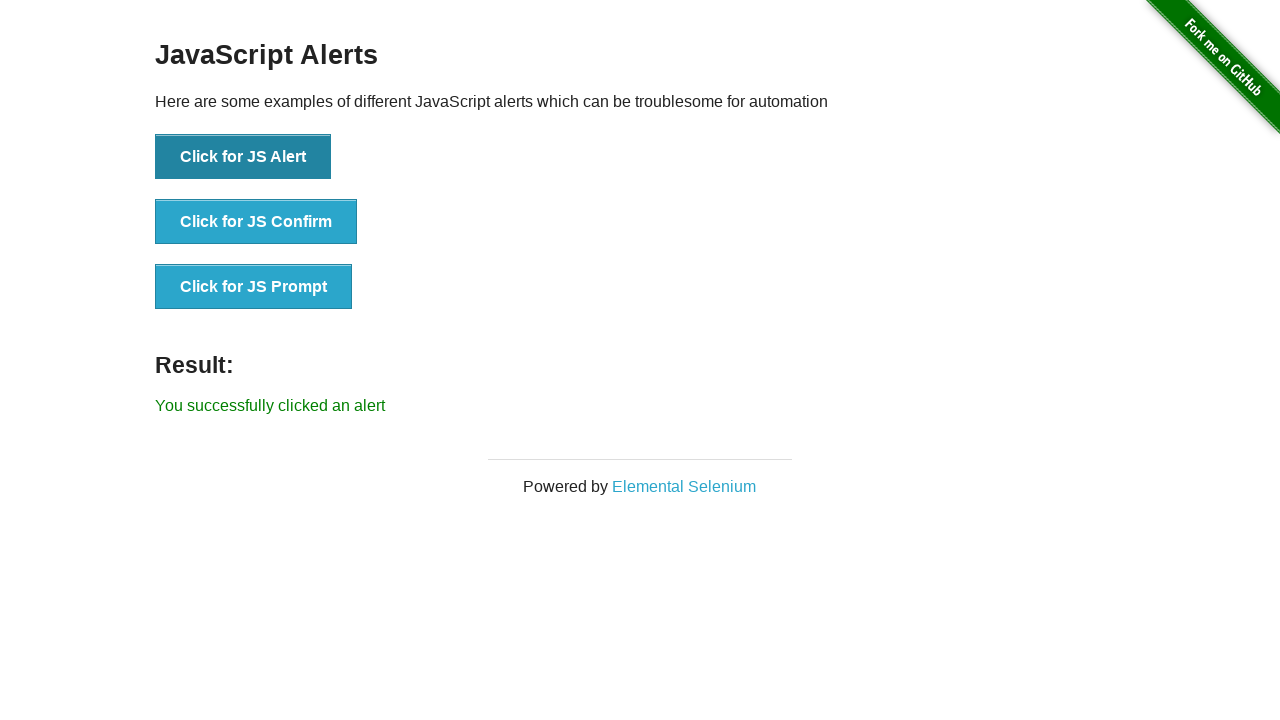